Tests an e-commerce grocery shopping flow by searching for products containing "ber", adding all matching items to cart, proceeding to checkout, applying a promo code, and verifying the discount is applied correctly.

Starting URL: https://rahulshettyacademy.com/seleniumPractise/#/

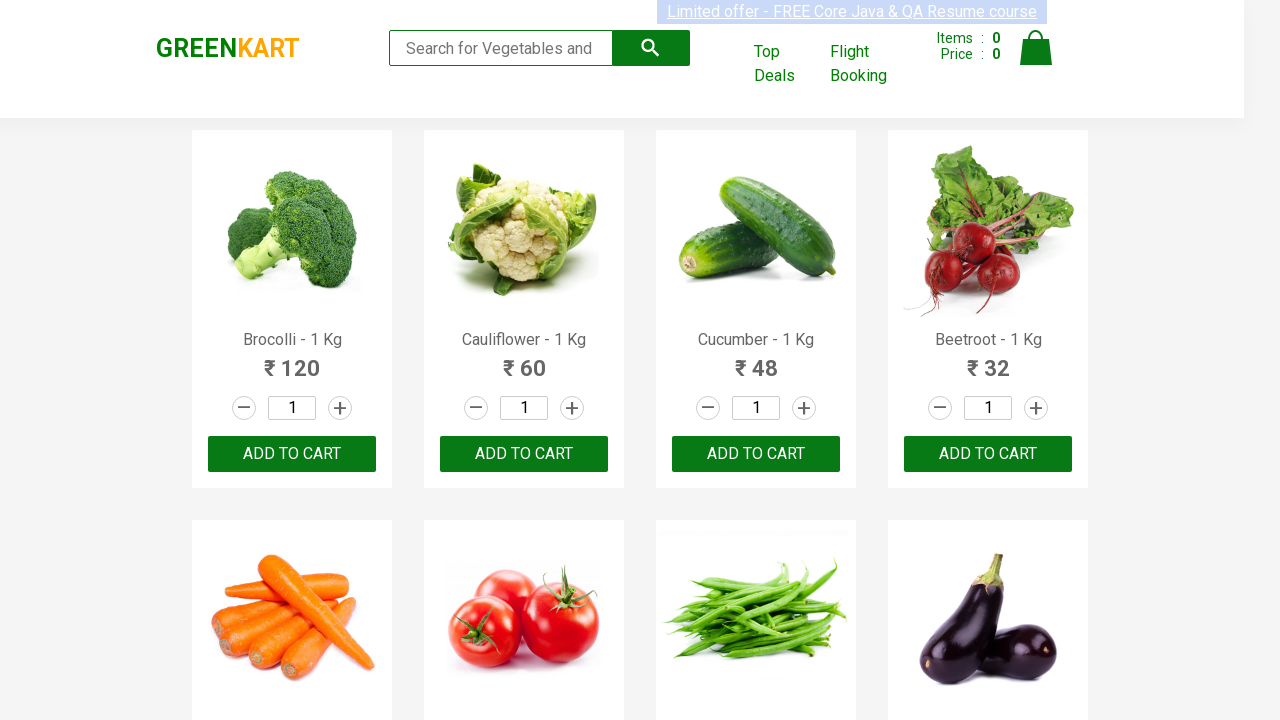

Filled search field with 'ber' to filter products on input[type='search']
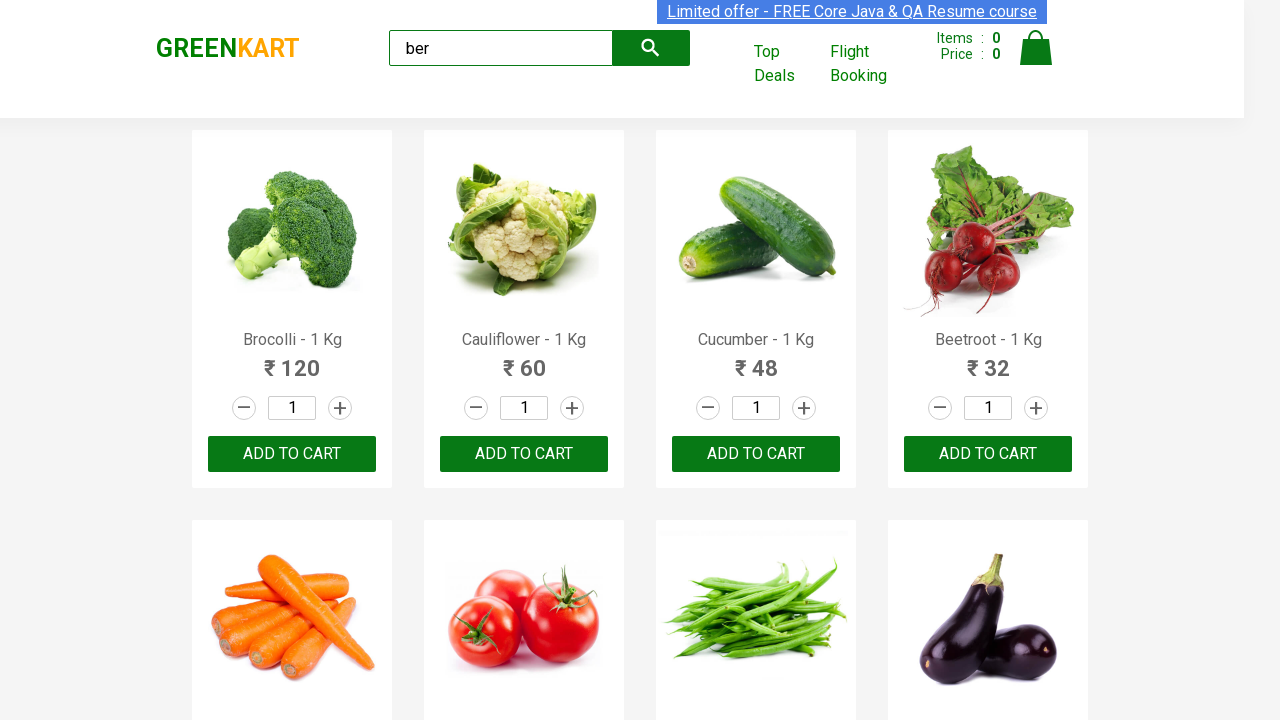

Waited for search results to load
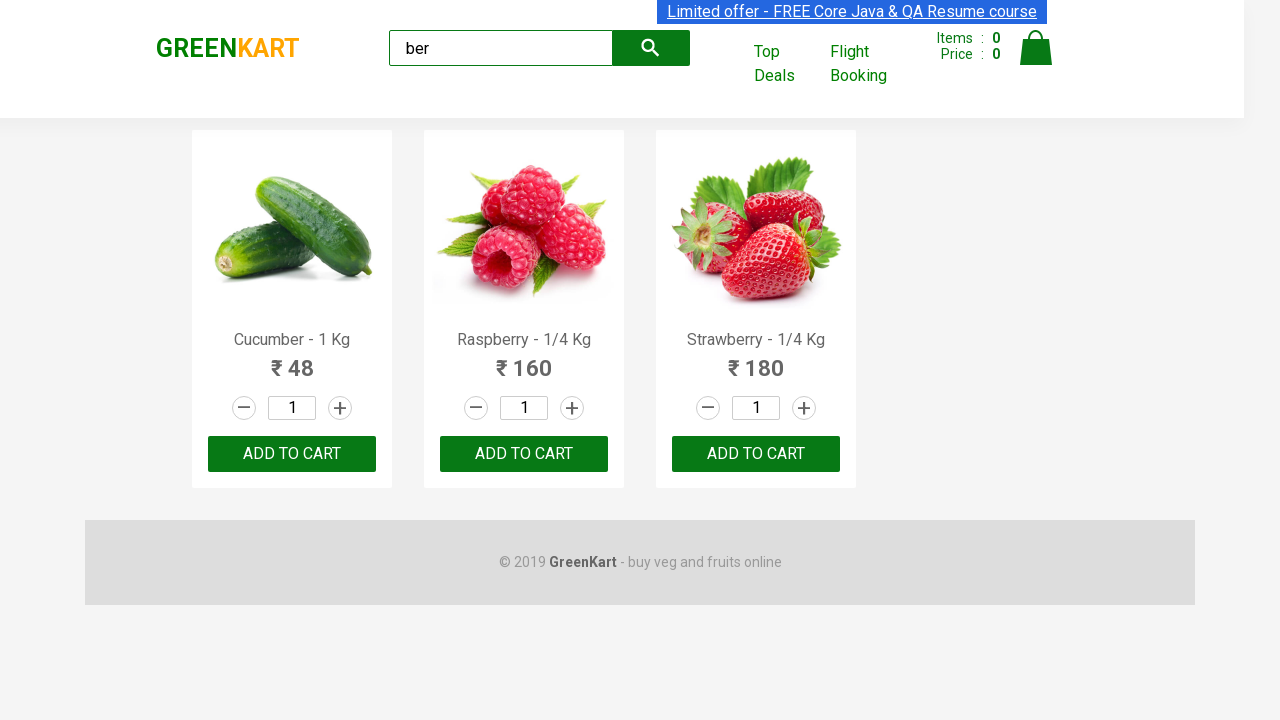

Located 3 'Add to cart' buttons for products containing 'ber'
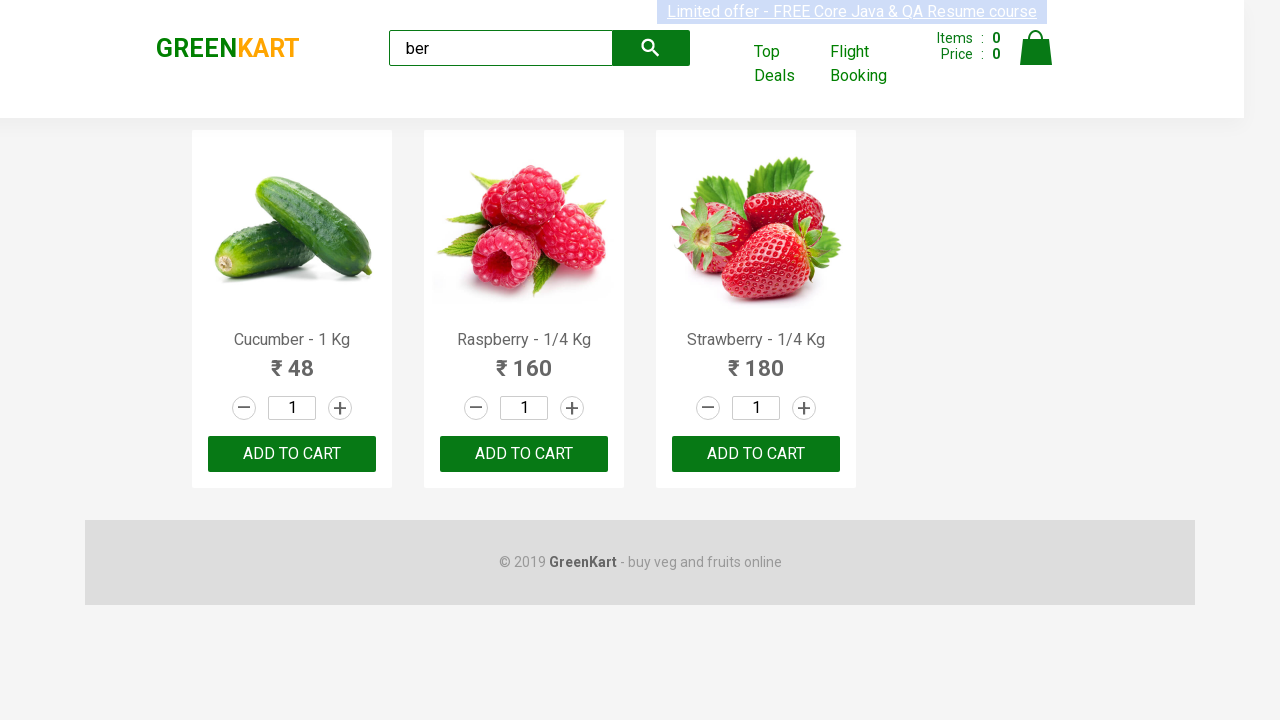

Clicked 'Add to cart' button for a product at (292, 454) on div.product-action button >> nth=0
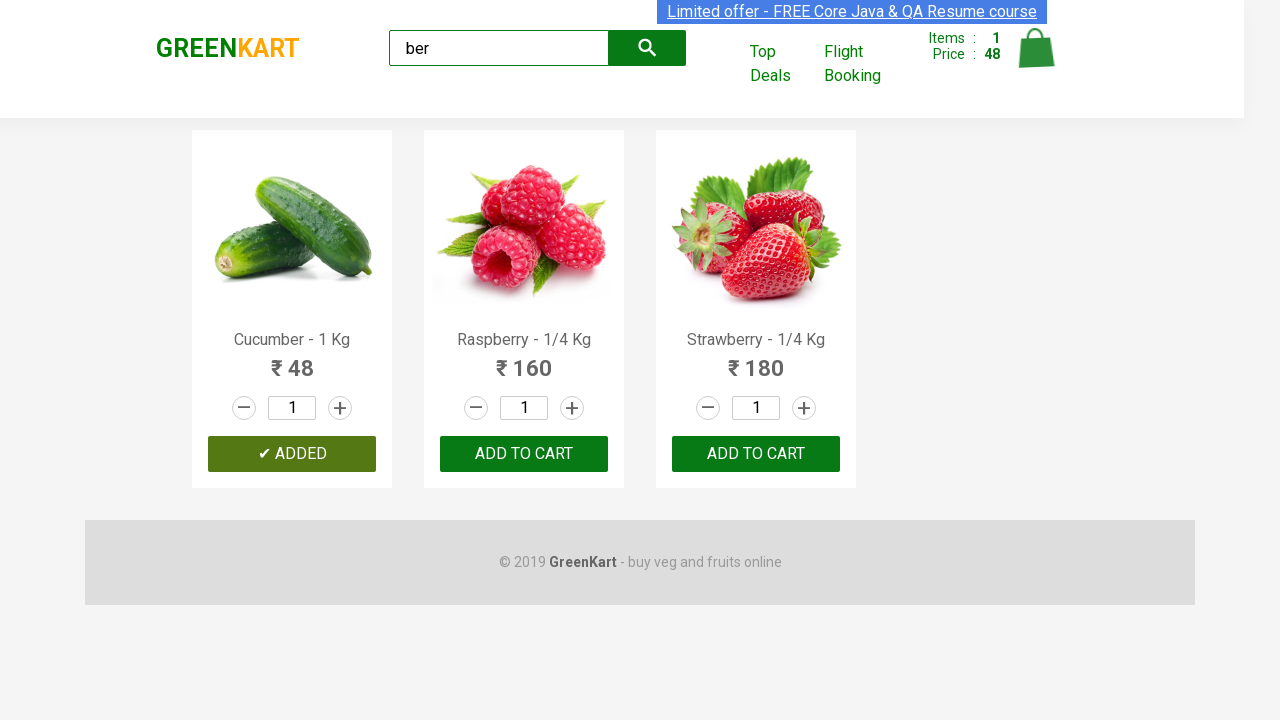

Clicked 'Add to cart' button for a product at (524, 454) on div.product-action button >> nth=1
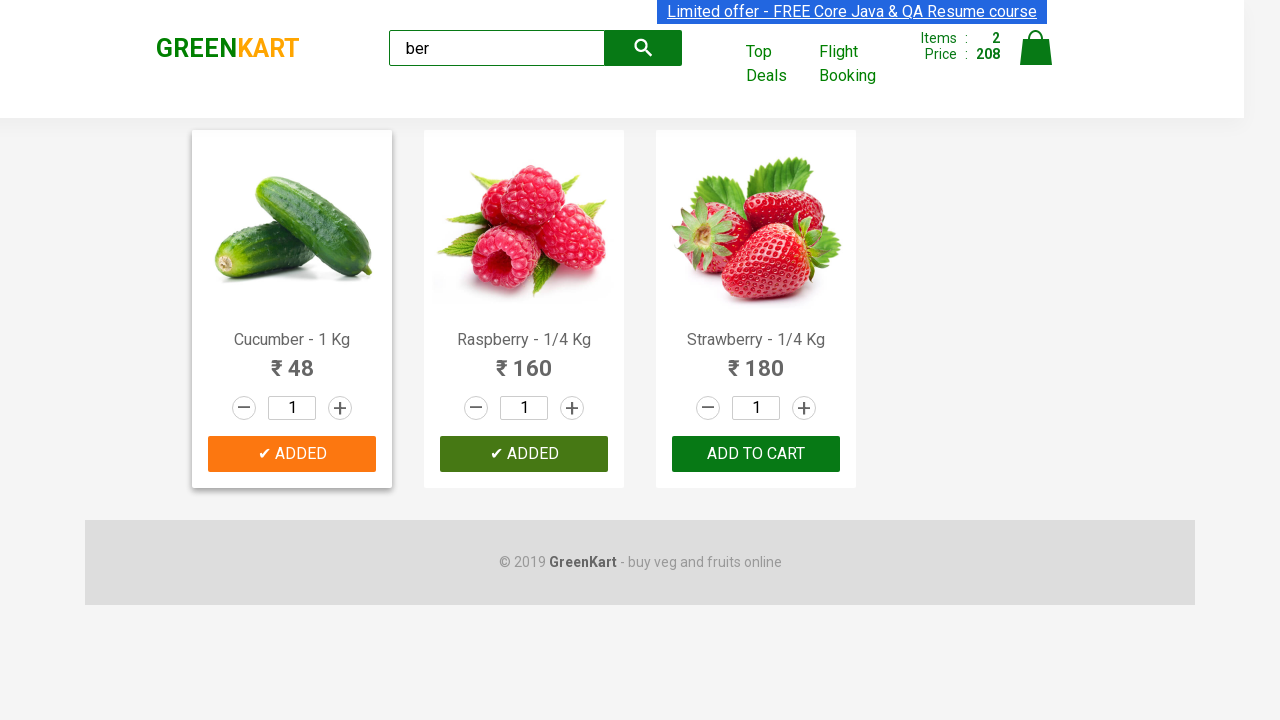

Clicked 'Add to cart' button for a product at (756, 454) on div.product-action button >> nth=2
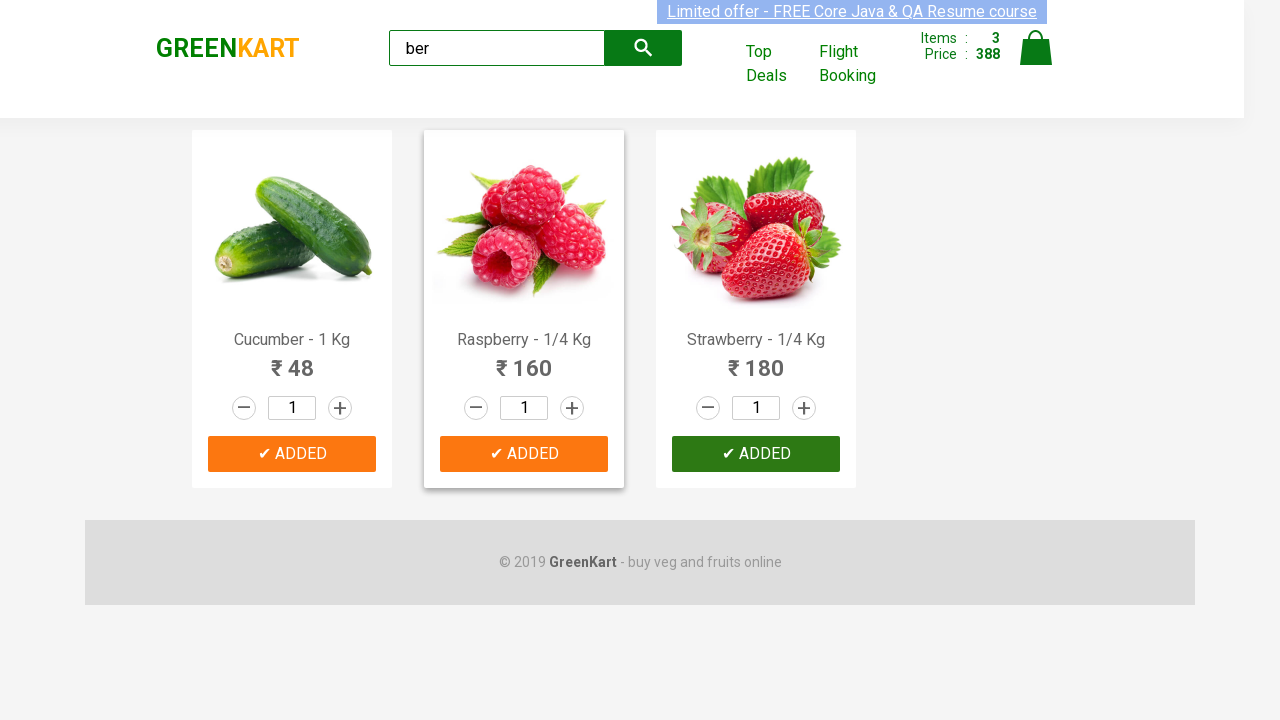

Clicked on cart icon to view shopping cart at (1036, 48) on img[alt='Cart']
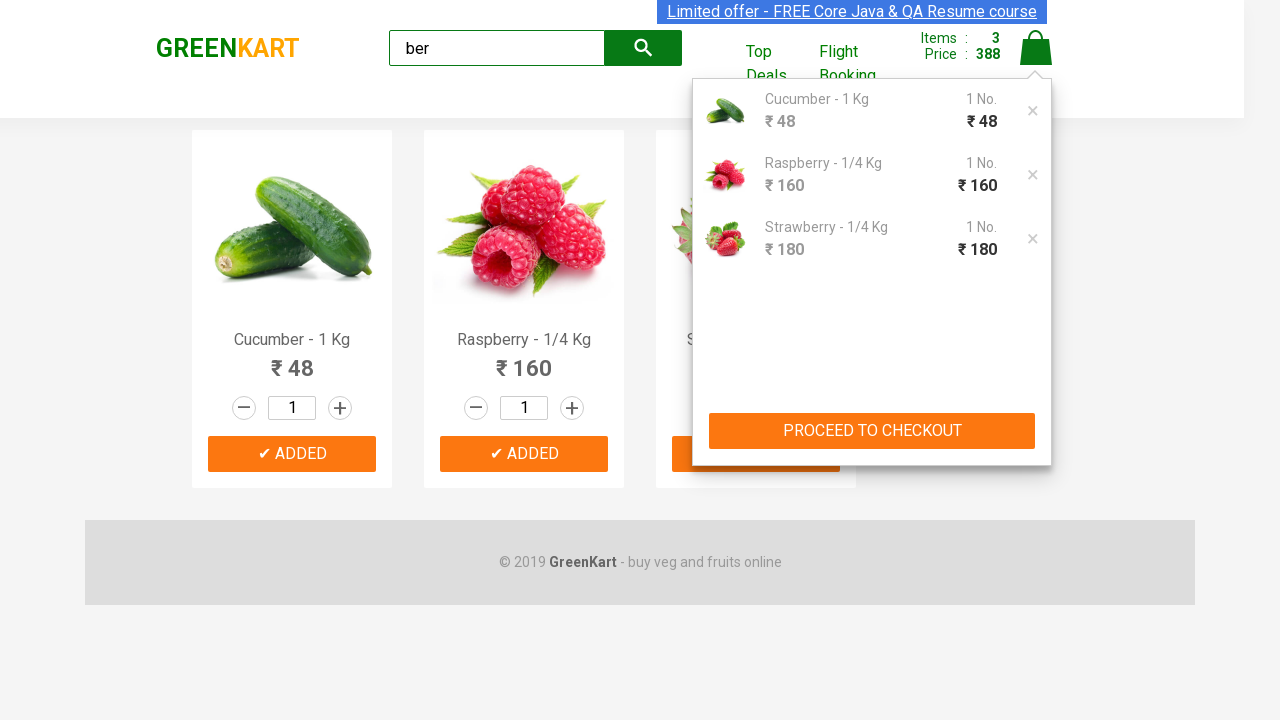

Clicked 'PROCEED TO CHECKOUT' button at (872, 431) on button:text('PROCEED TO CHECKOUT')
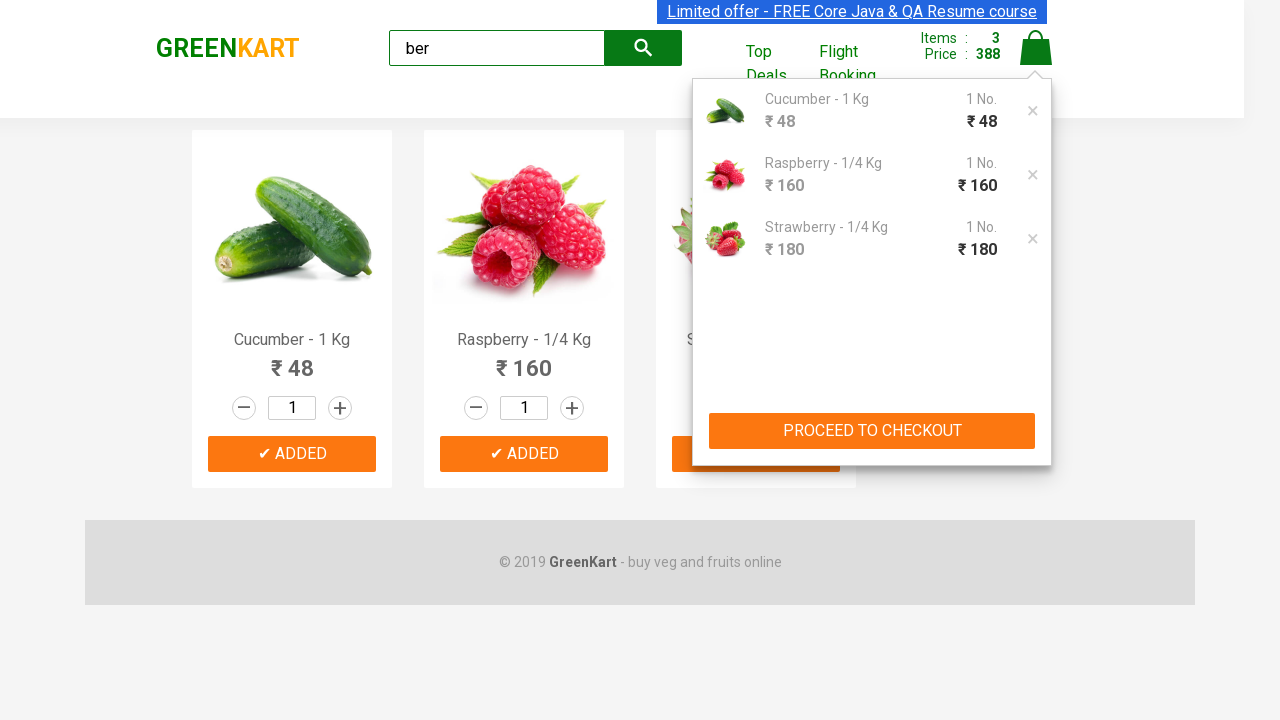

Entered promo code 'rahulshettyacademy' on input.promoCode
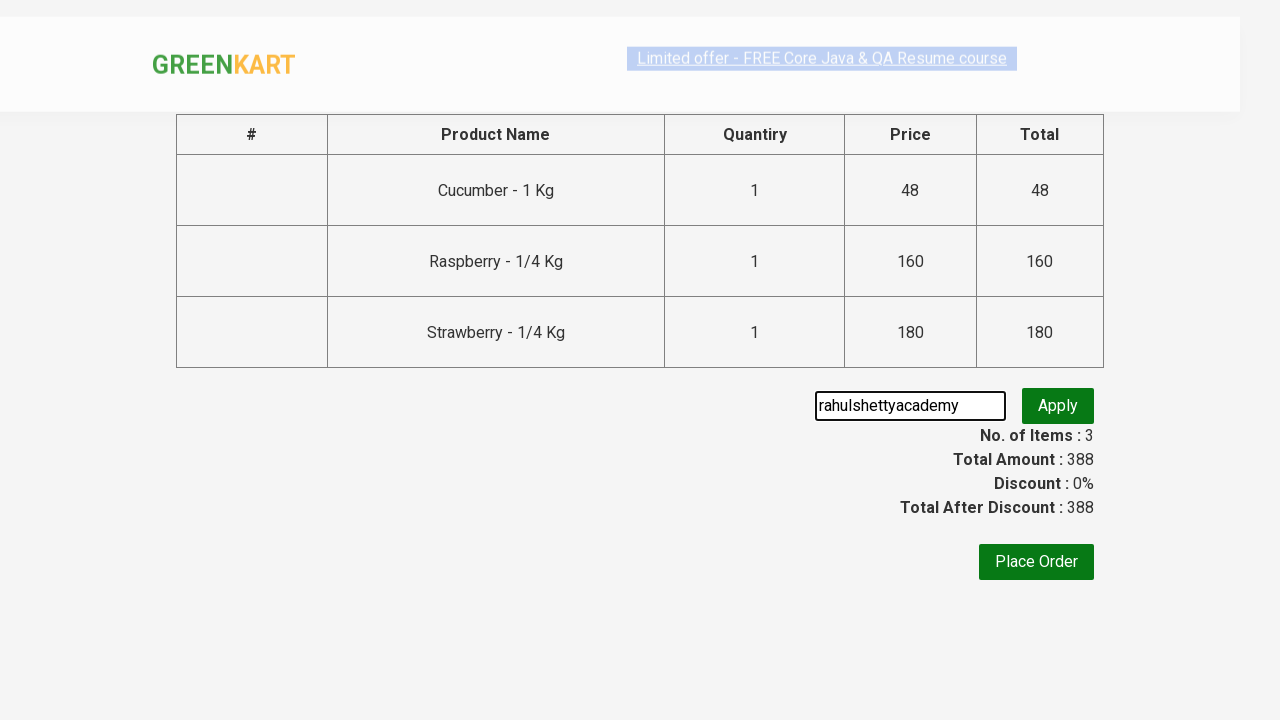

Clicked apply promo button at (1058, 406) on .promoBtn
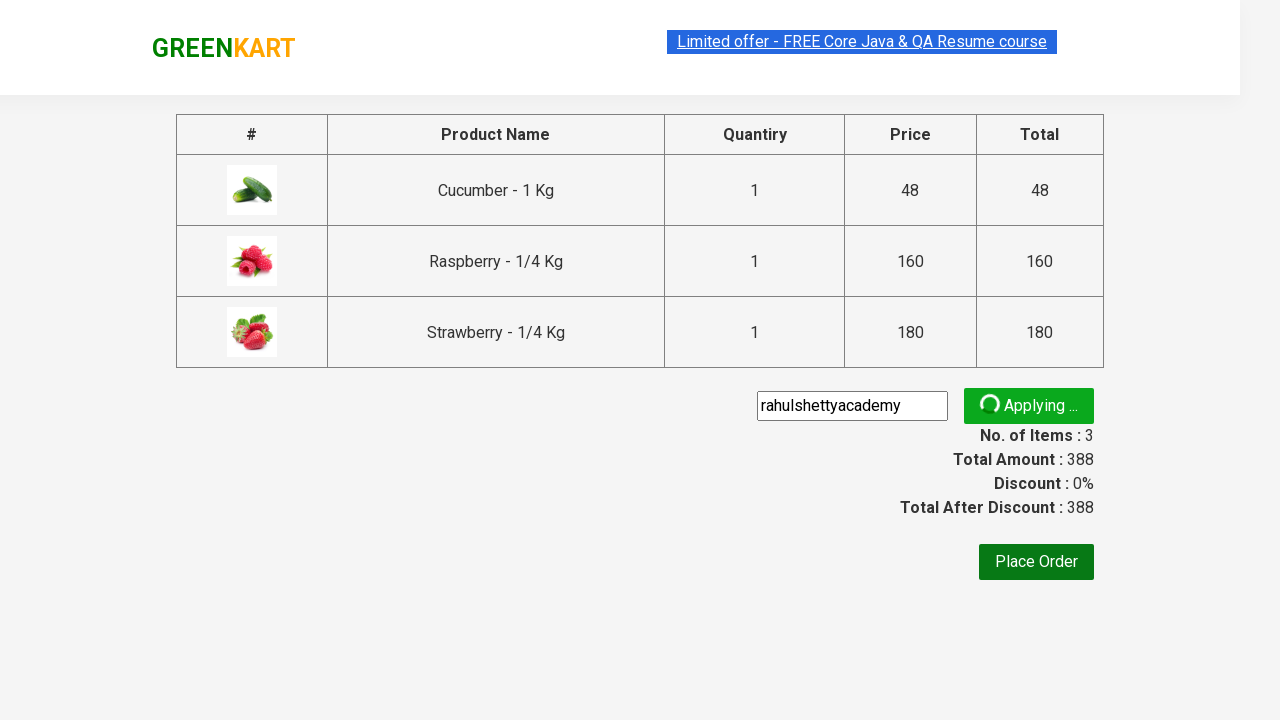

Promo code applied and discount information appeared
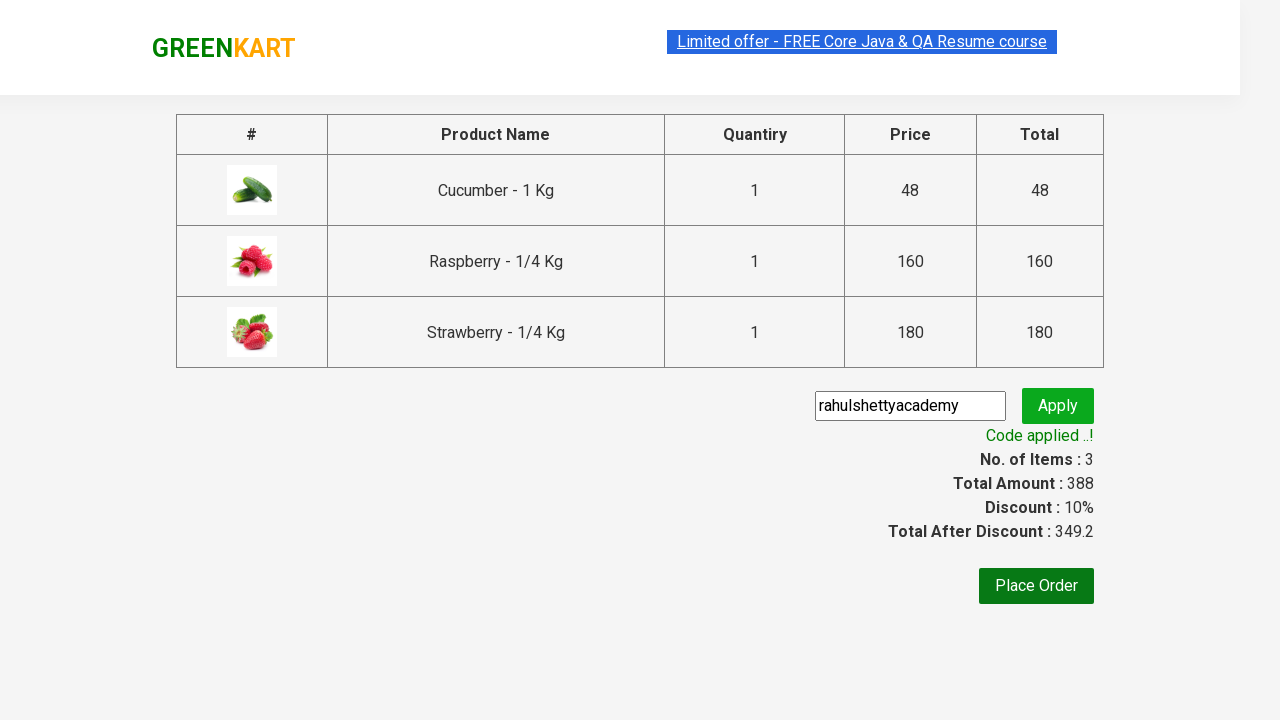

Verified discount amount is visible - promo code successfully applied
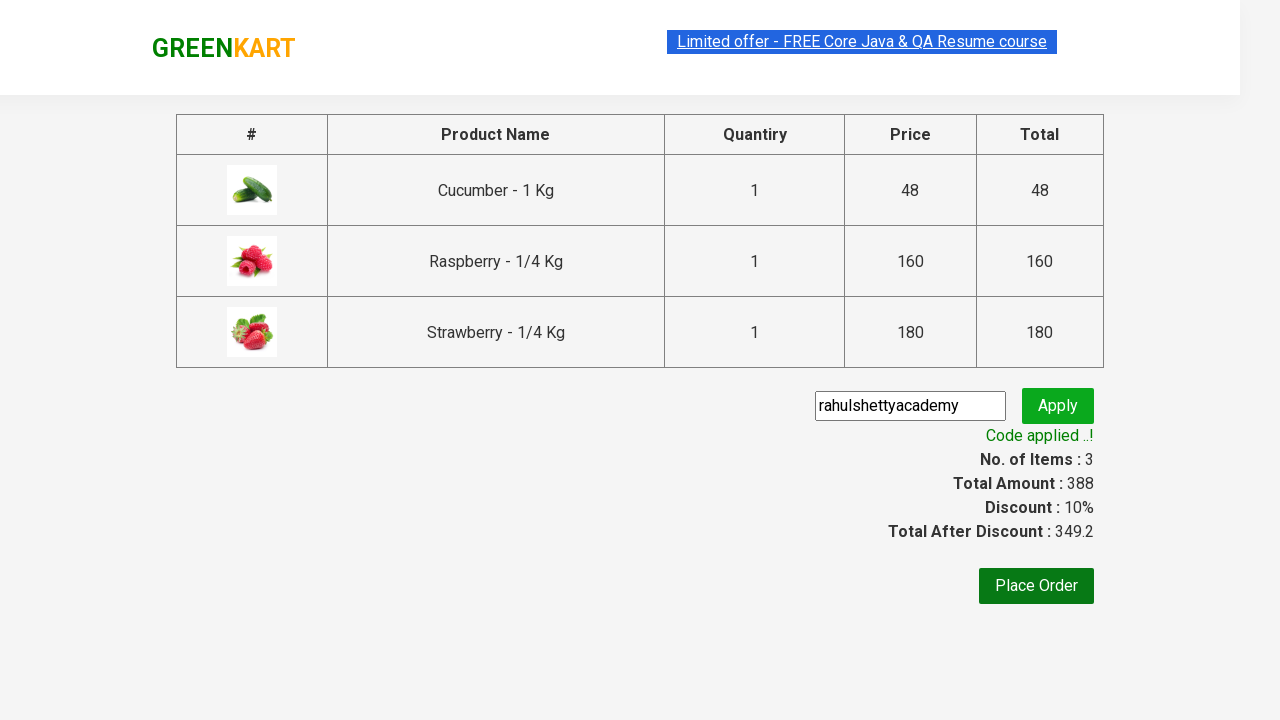

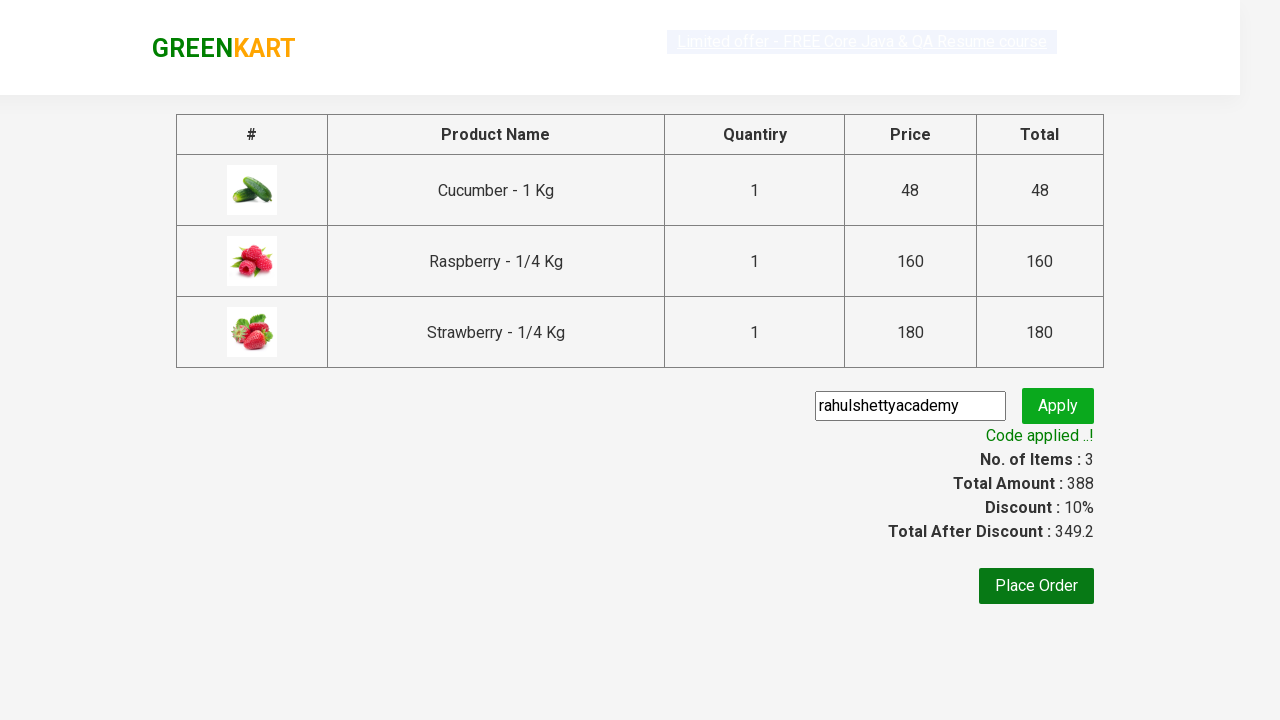